Tests registration form validation with short password, verifying password length error messages

Starting URL: https://alada.vn/tai-khoan/dang-ky.html

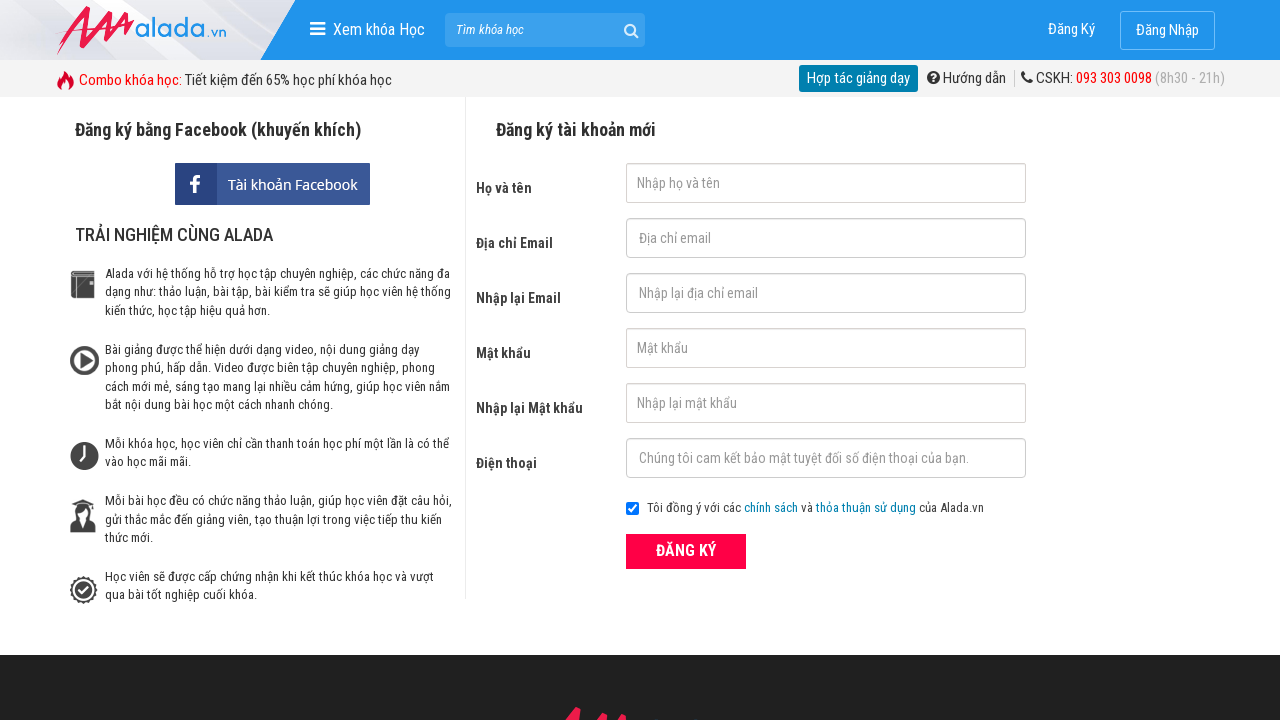

Filled first name field with 'Joe Biden' on #txtFirstname
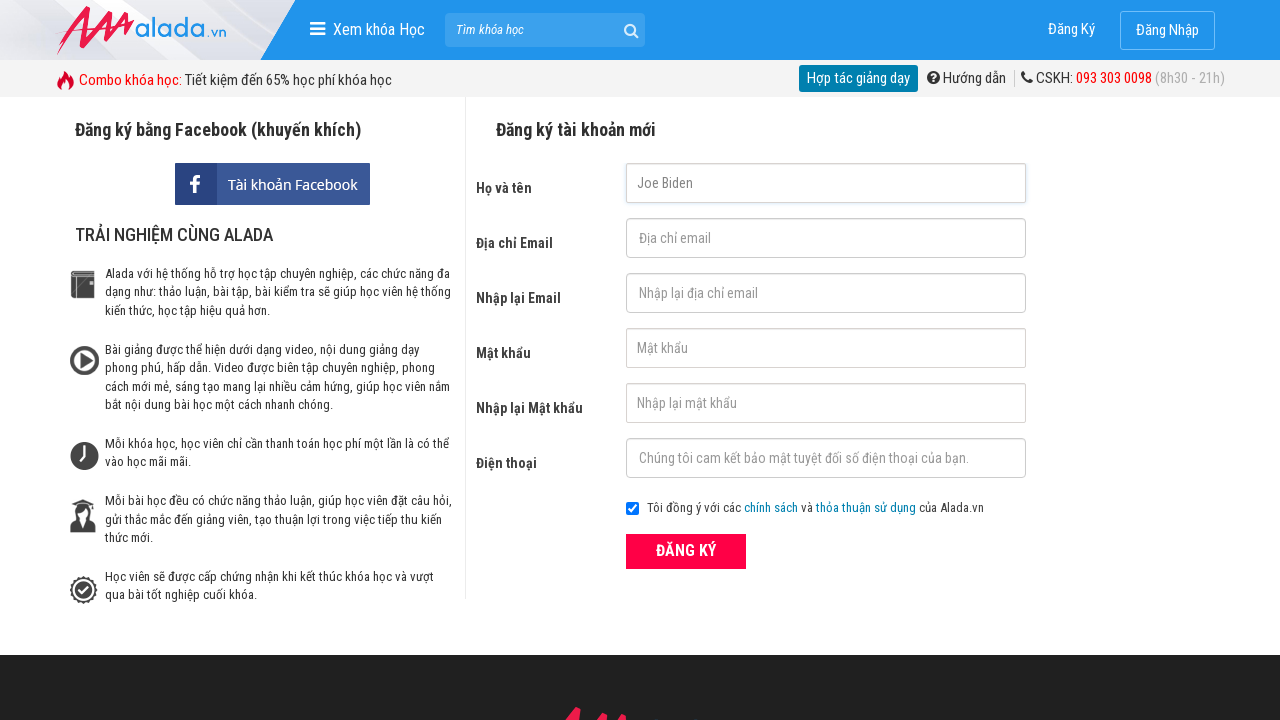

Filled email field with 'a@a.com' on #txtEmail
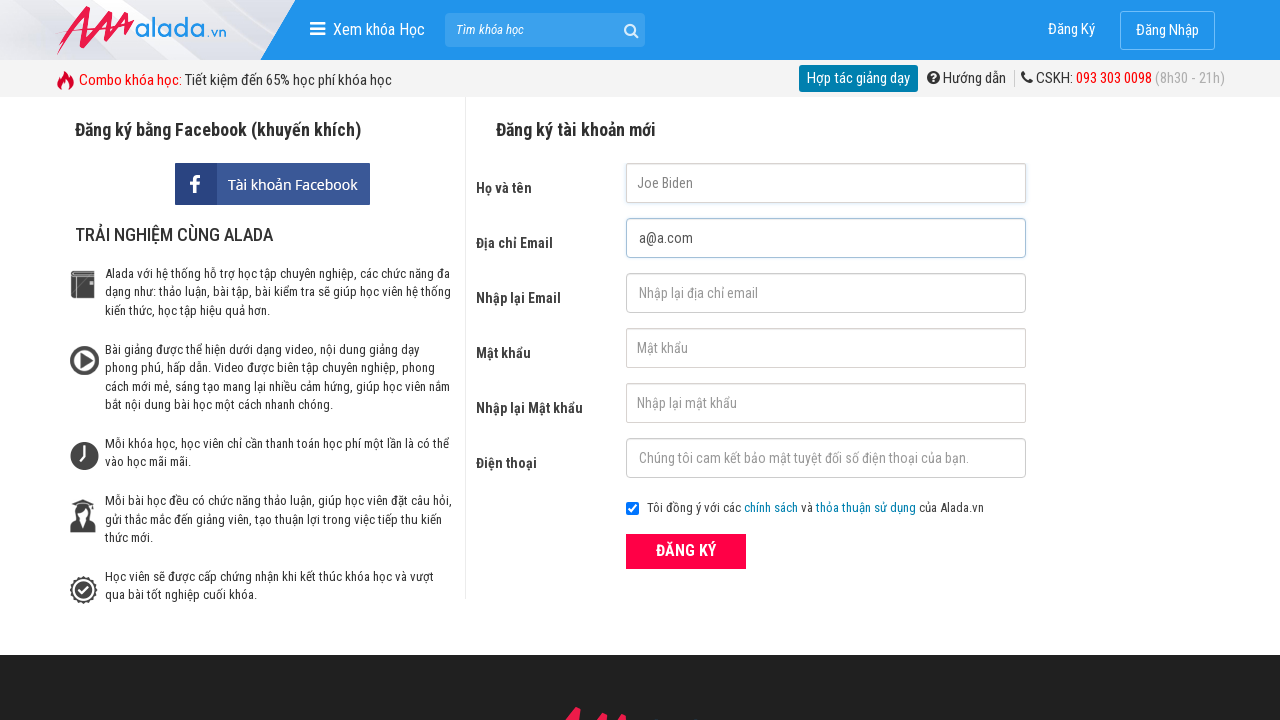

Filled confirm email field with 'a@a.com' on #txtCEmail
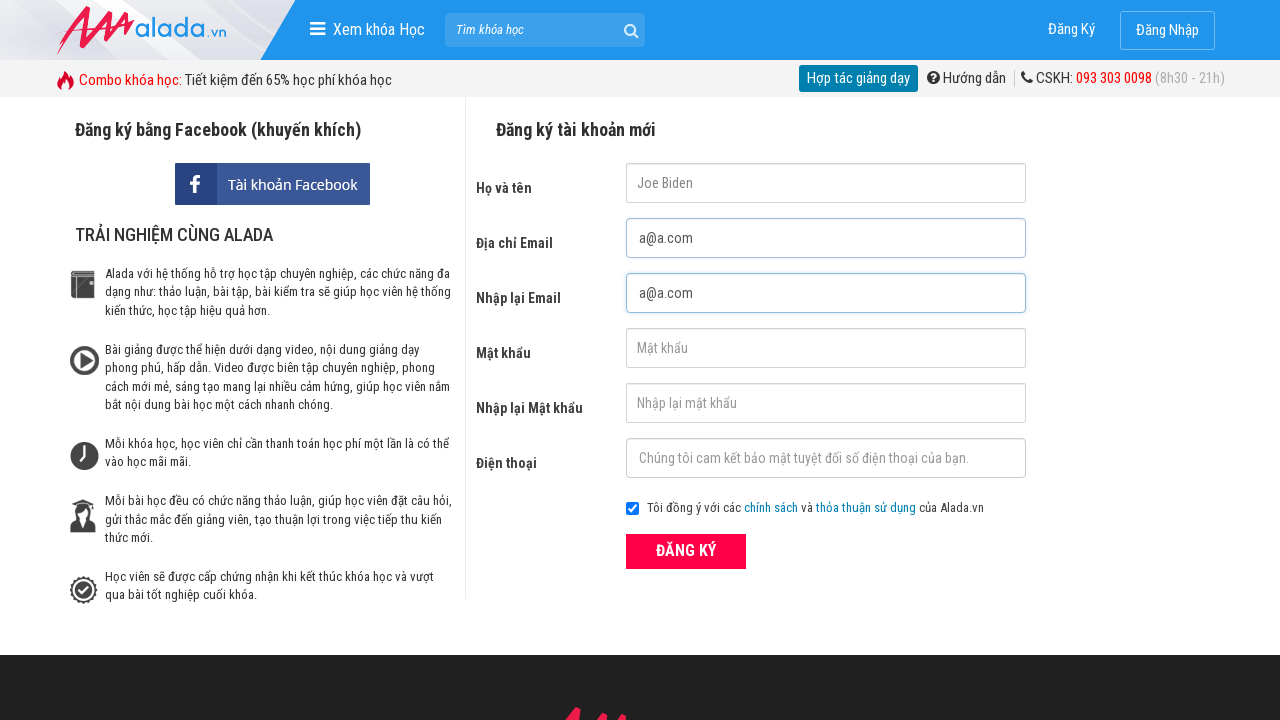

Filled password field with short password '12345' on #txtPassword
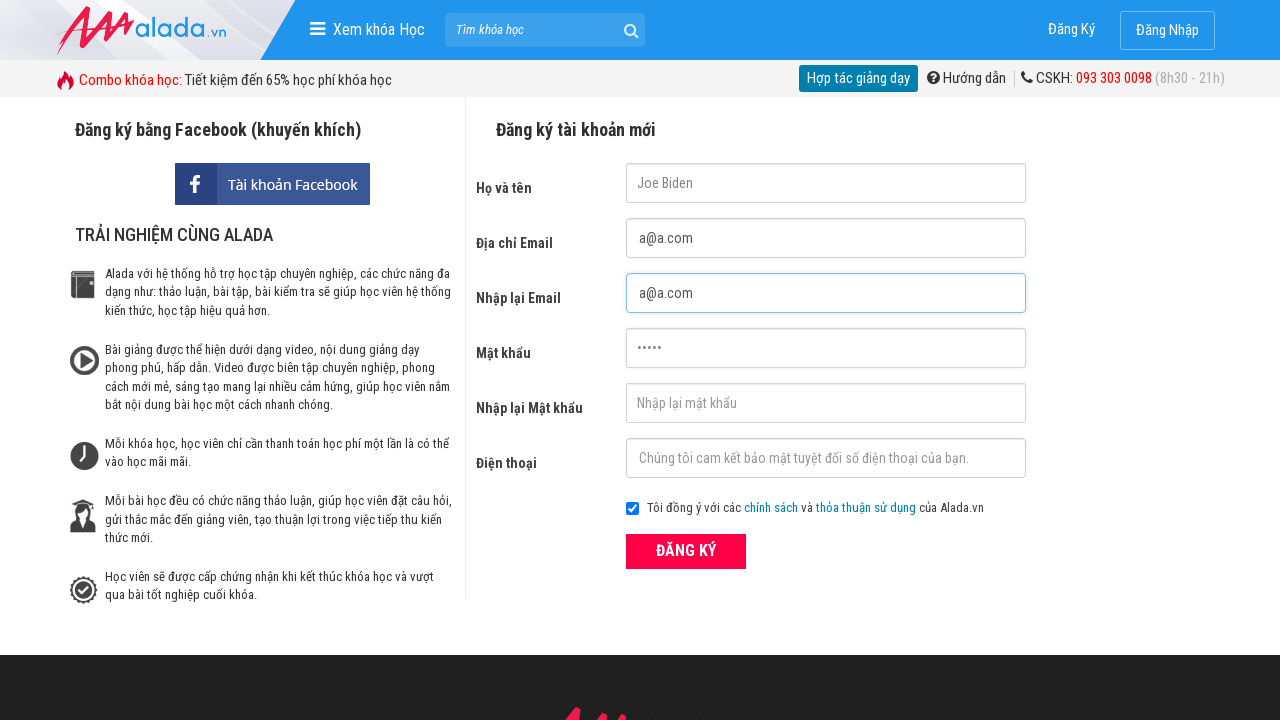

Filled confirm password field with '12345' on #txtCPassword
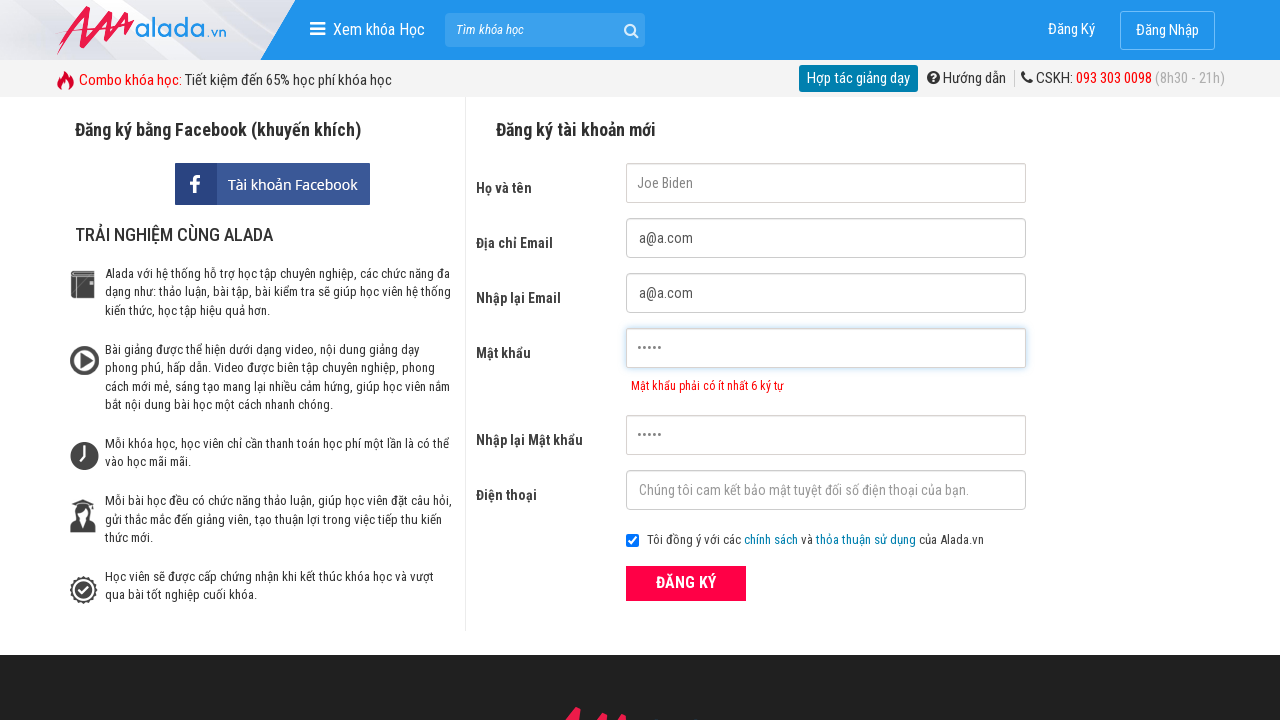

Filled phone field with '0394567890' on #txtPhone
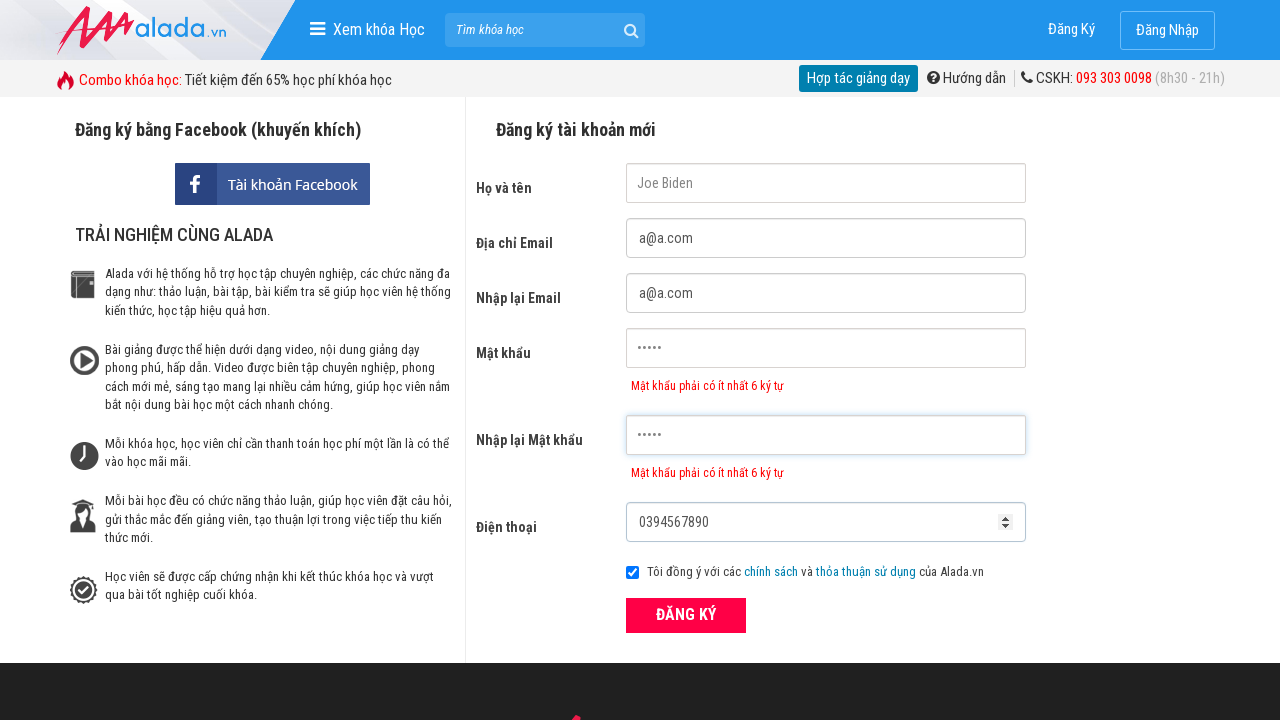

Clicked ĐĂNG KÝ (Register) button to submit form at (686, 615) on xpath=//button[text()='ĐĂNG KÝ' and @type='submit']
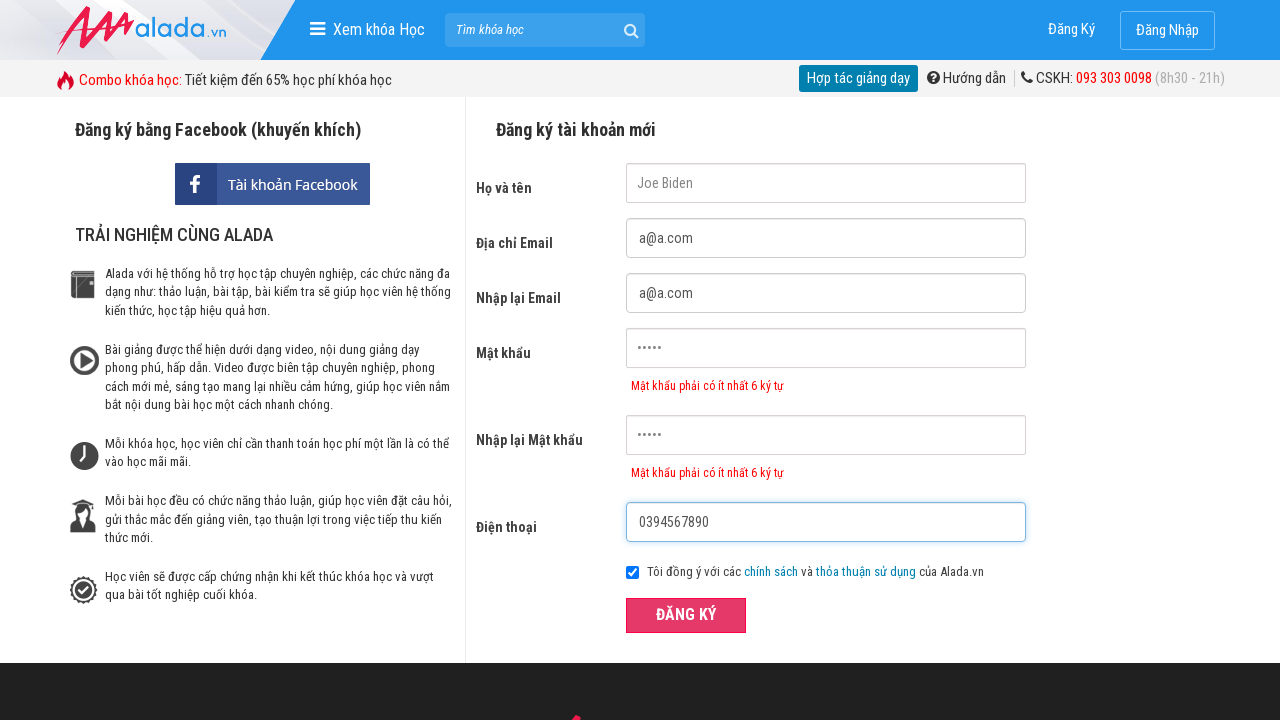

Password length error message appeared on form
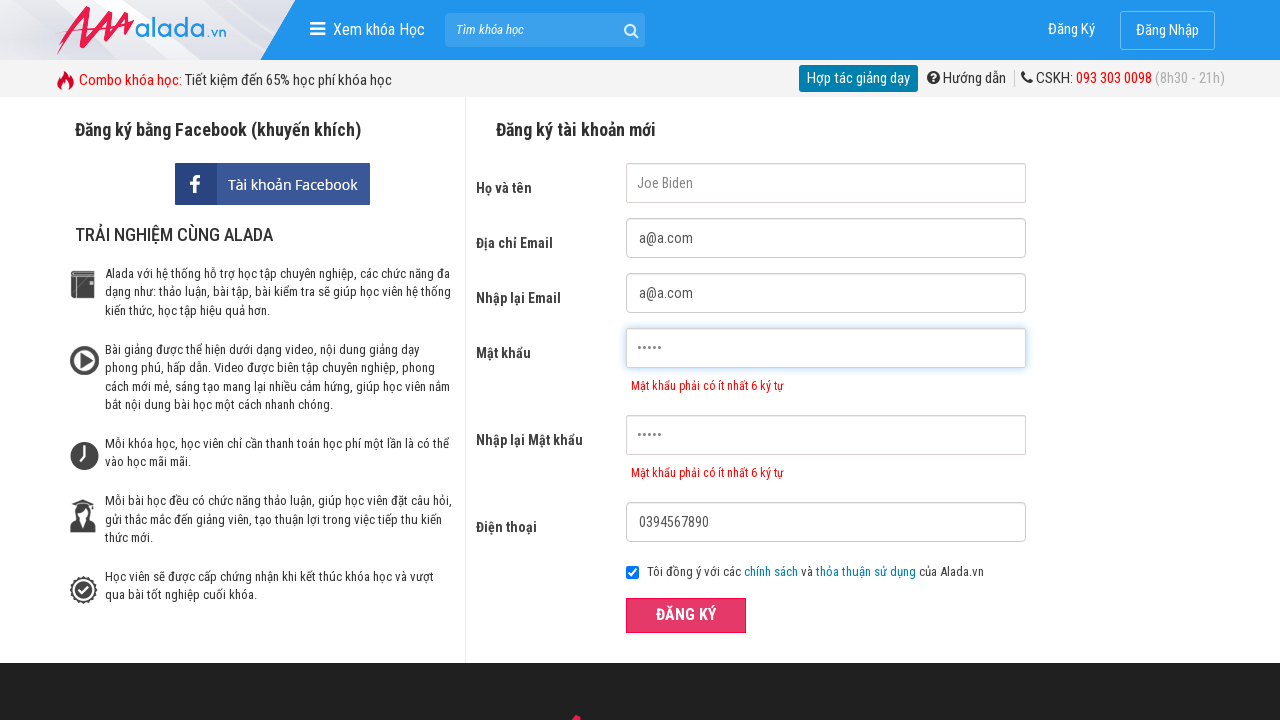

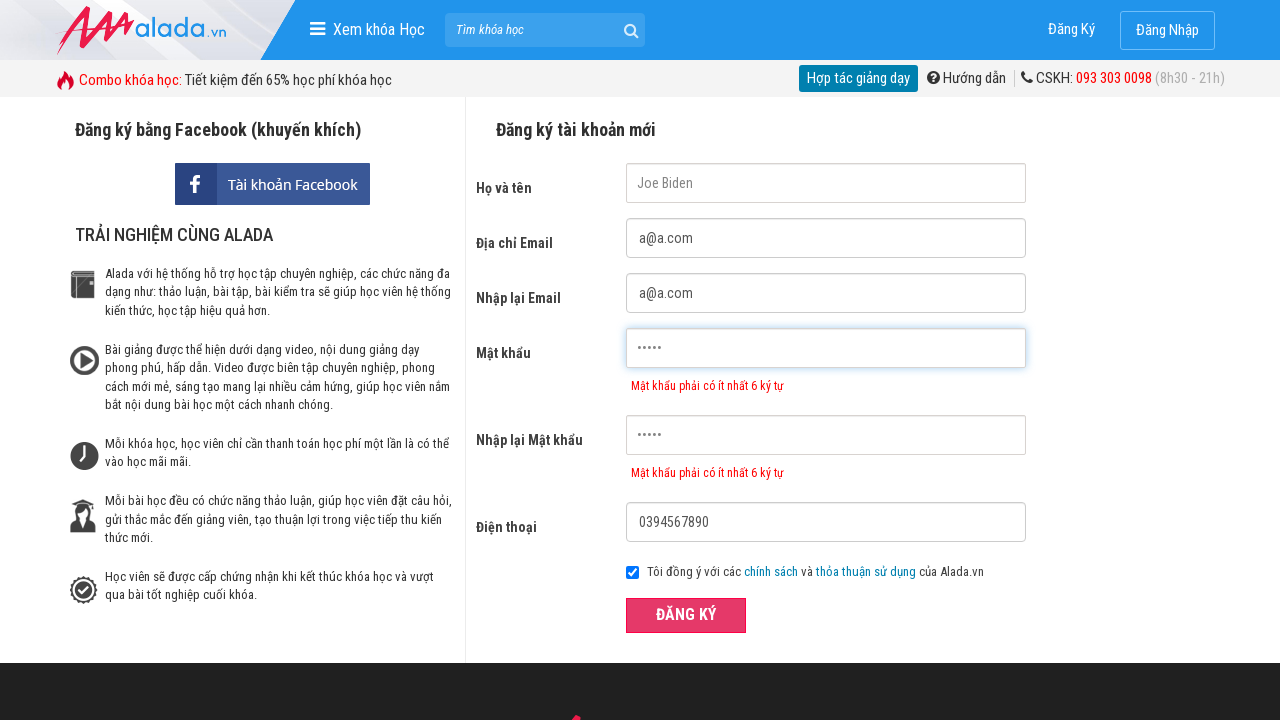